Tests various JavaScript alert interactions including accepting simple alerts, dismissing confirmation alerts, entering text in prompt alerts, and handling delayed alerts with explicit waits.

Starting URL: https://leafground.com/alert.xhtml

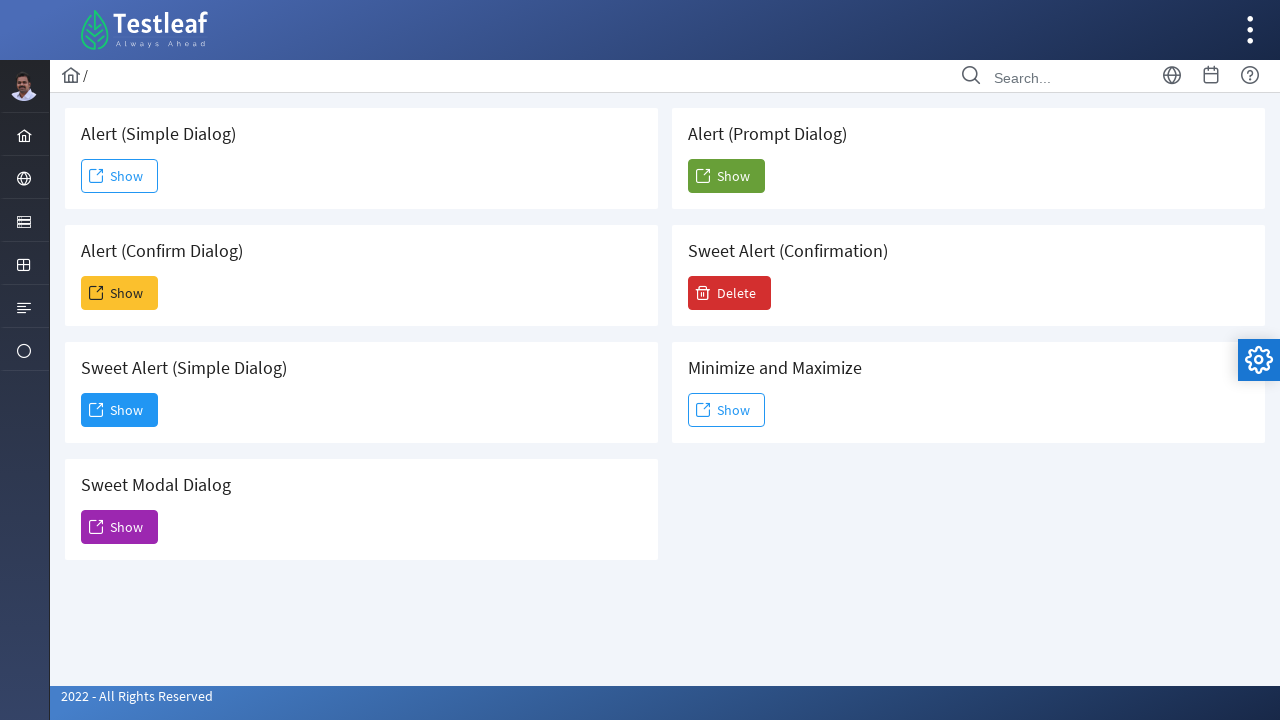

Clicked button to trigger simple alert at (120, 176) on xpath=//*[@id='j_idt88:j_idt91']
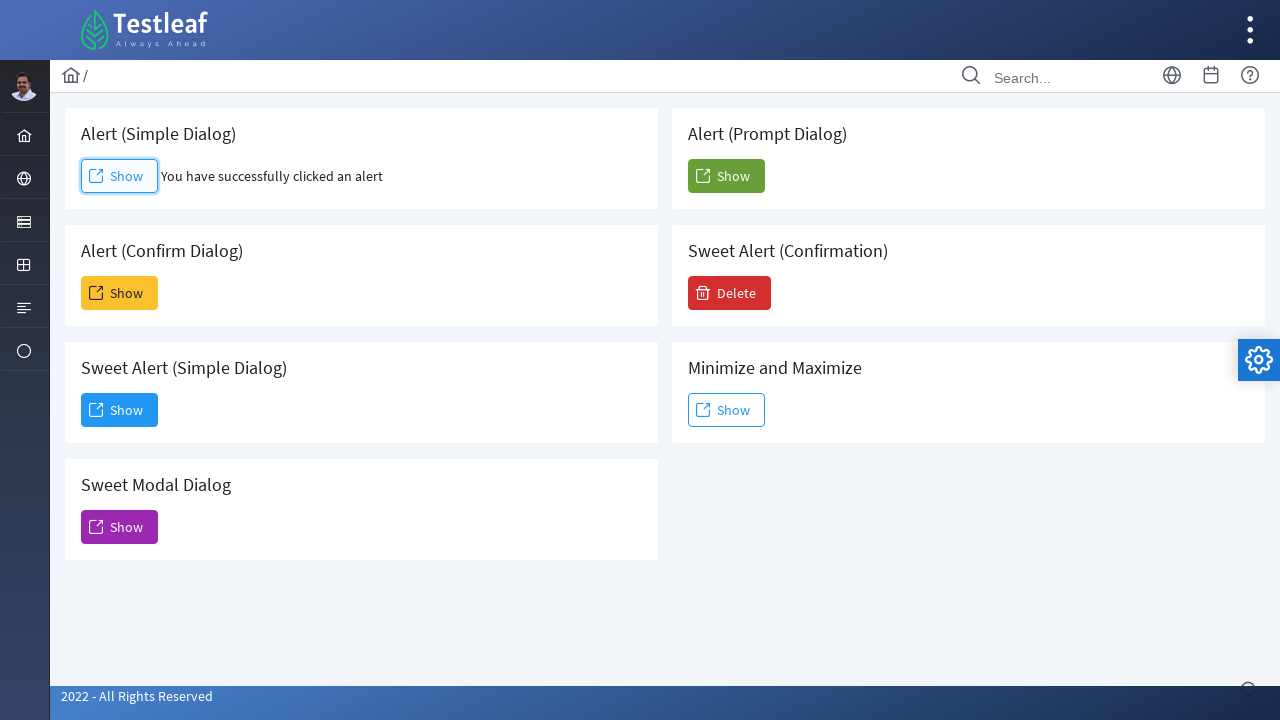

Set up dialog handler to accept simple alert
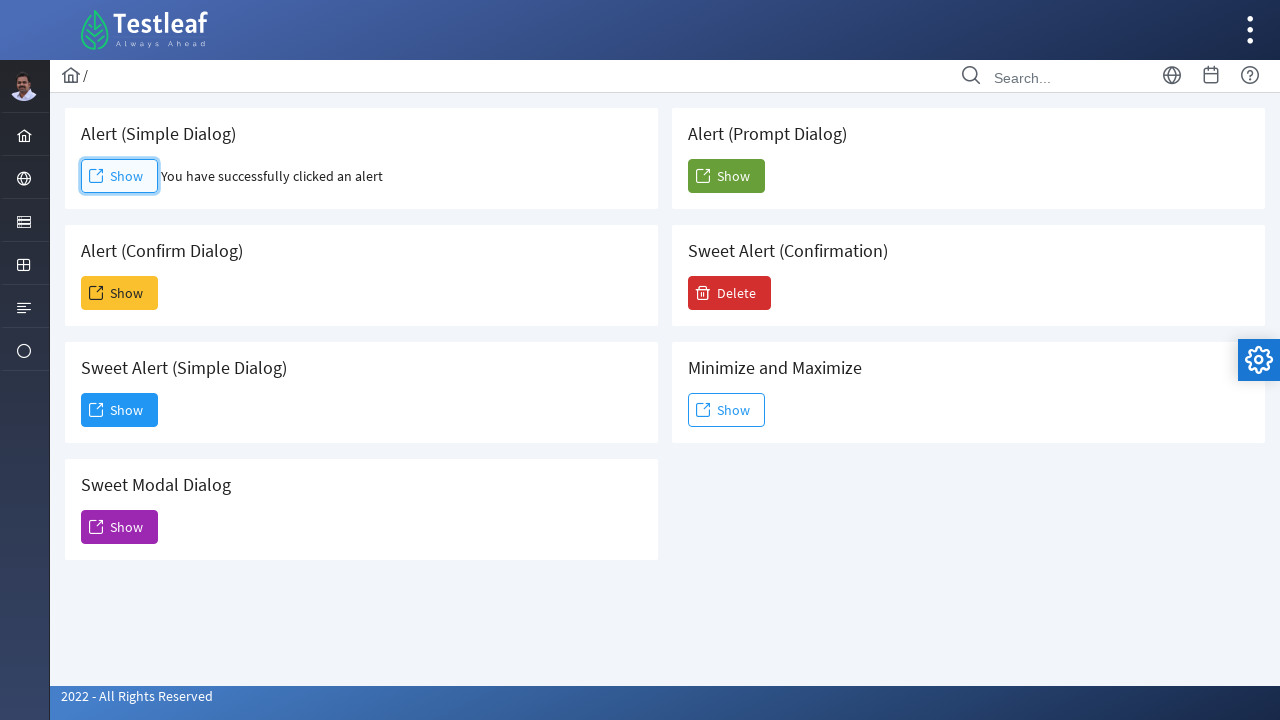

Waited 500ms for alert handling
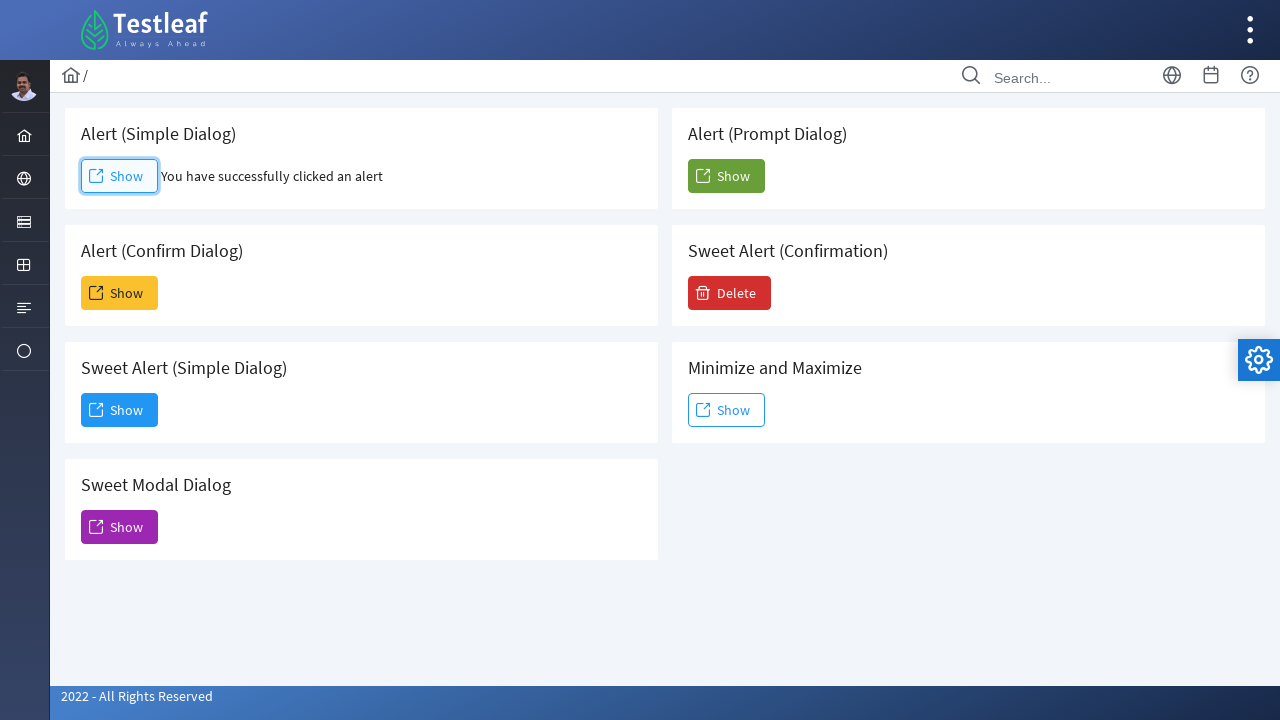

Retrieved simple alert result: You have successfully clicked an alert
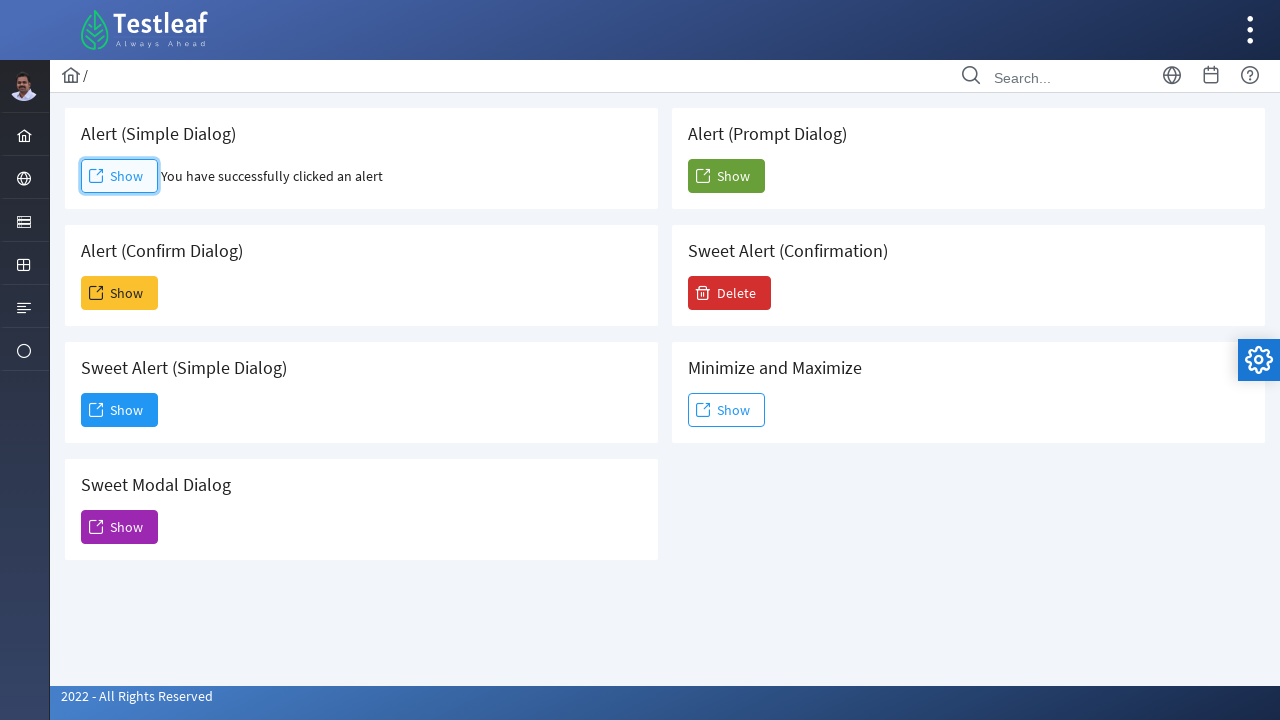

Clicked button to trigger confirm alert at (120, 293) on xpath=//*[@id='j_idt88:j_idt93']
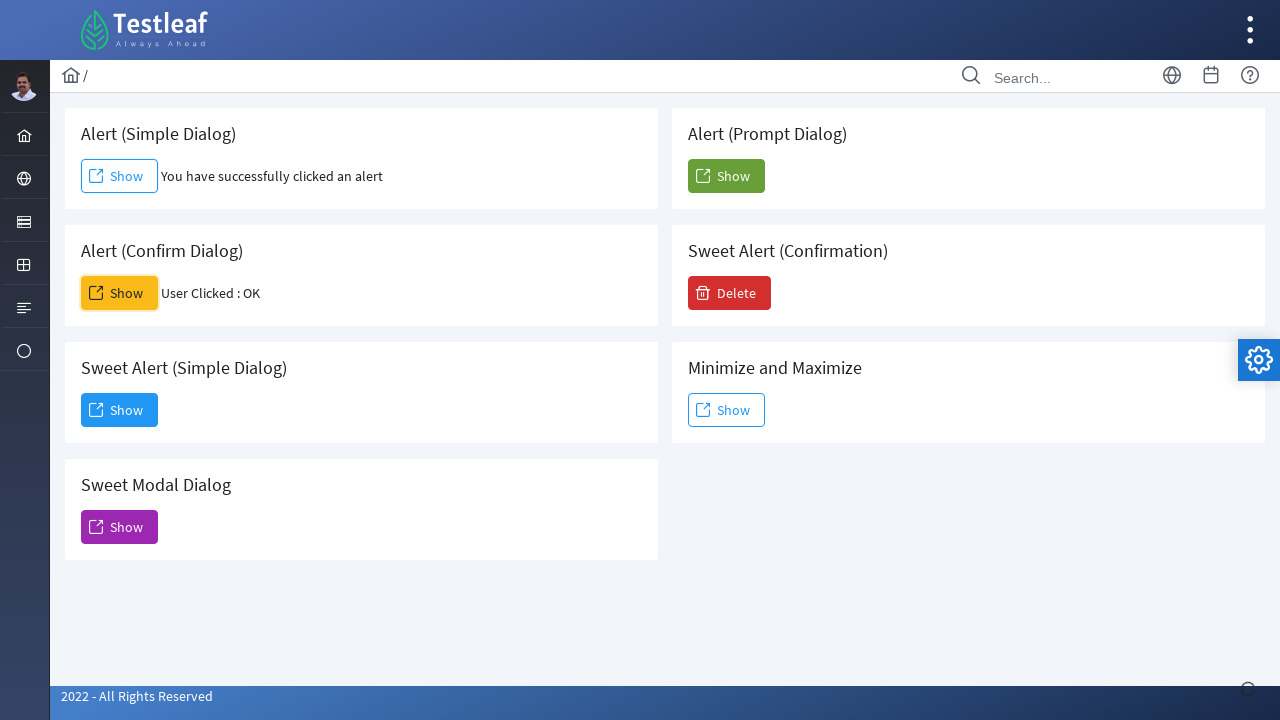

Set up dialog handler to dismiss confirm alert
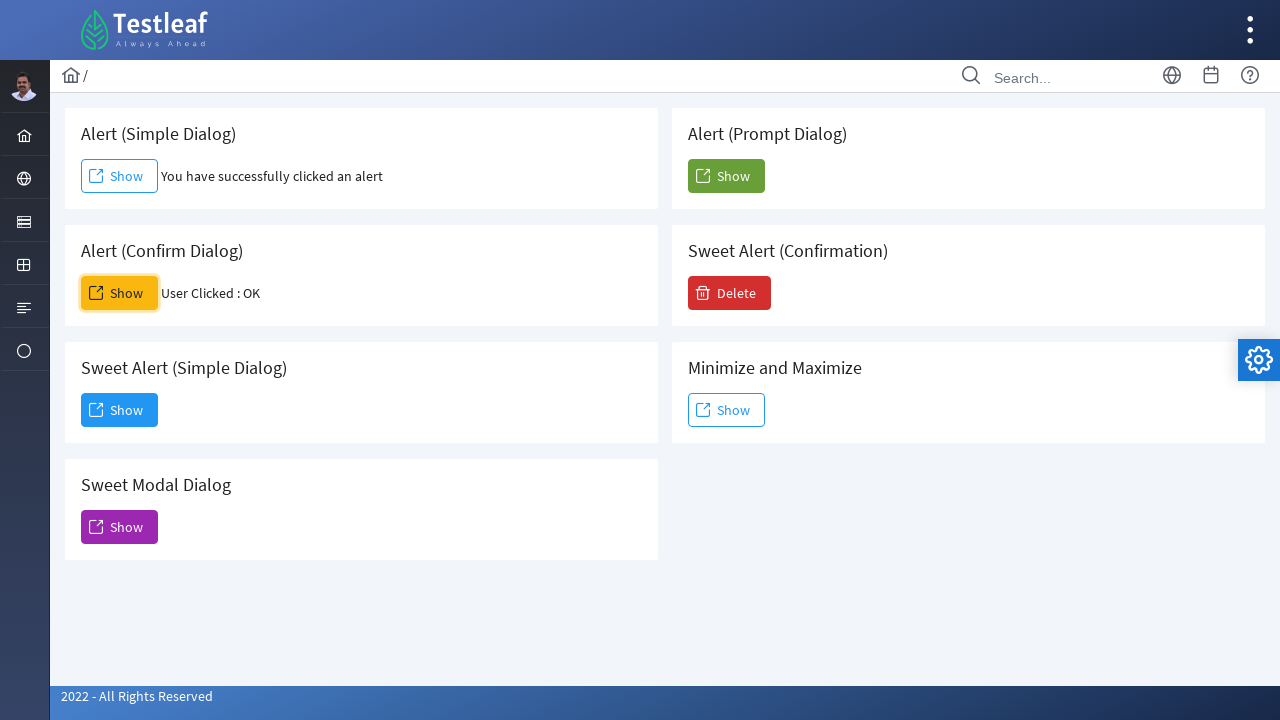

Waited 500ms for confirm alert handling
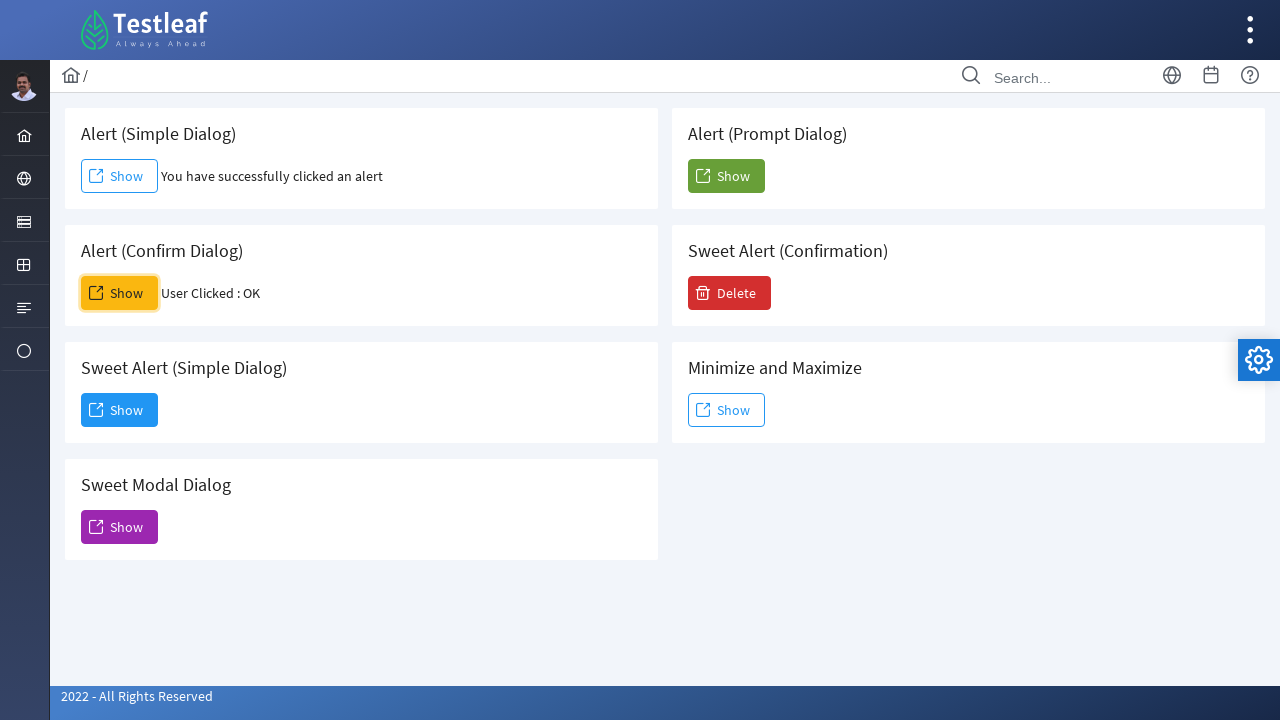

Retrieved confirm alert result: User Clicked : OK
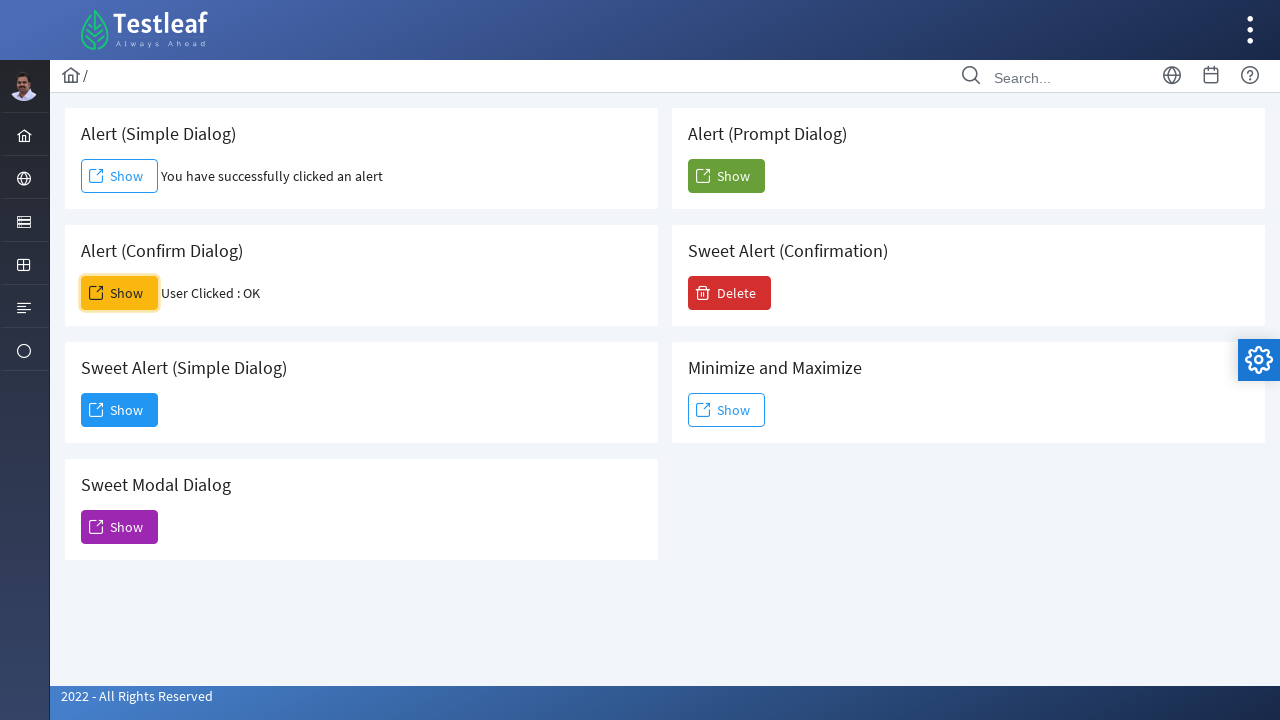

Set up dialog handler to accept prompt alert with text 'Besant technologies'
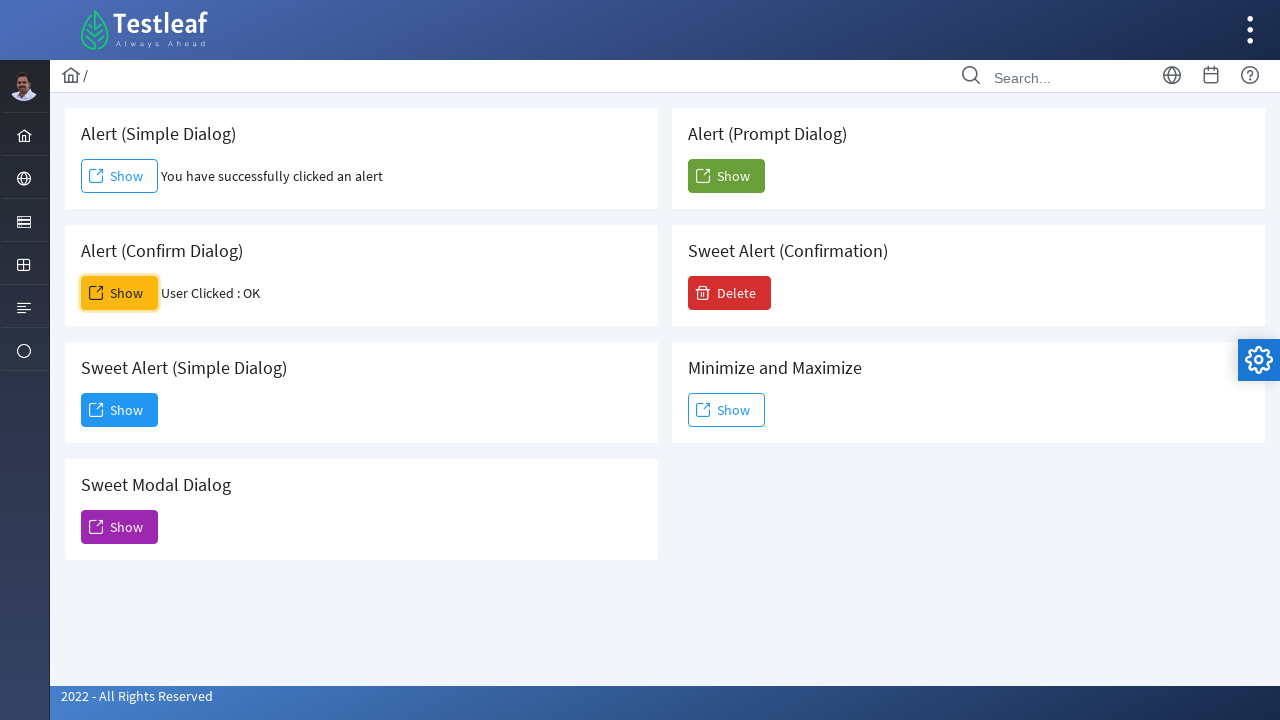

Clicked button to trigger prompt alert at (726, 176) on xpath=//*[@id='j_idt88:j_idt104']
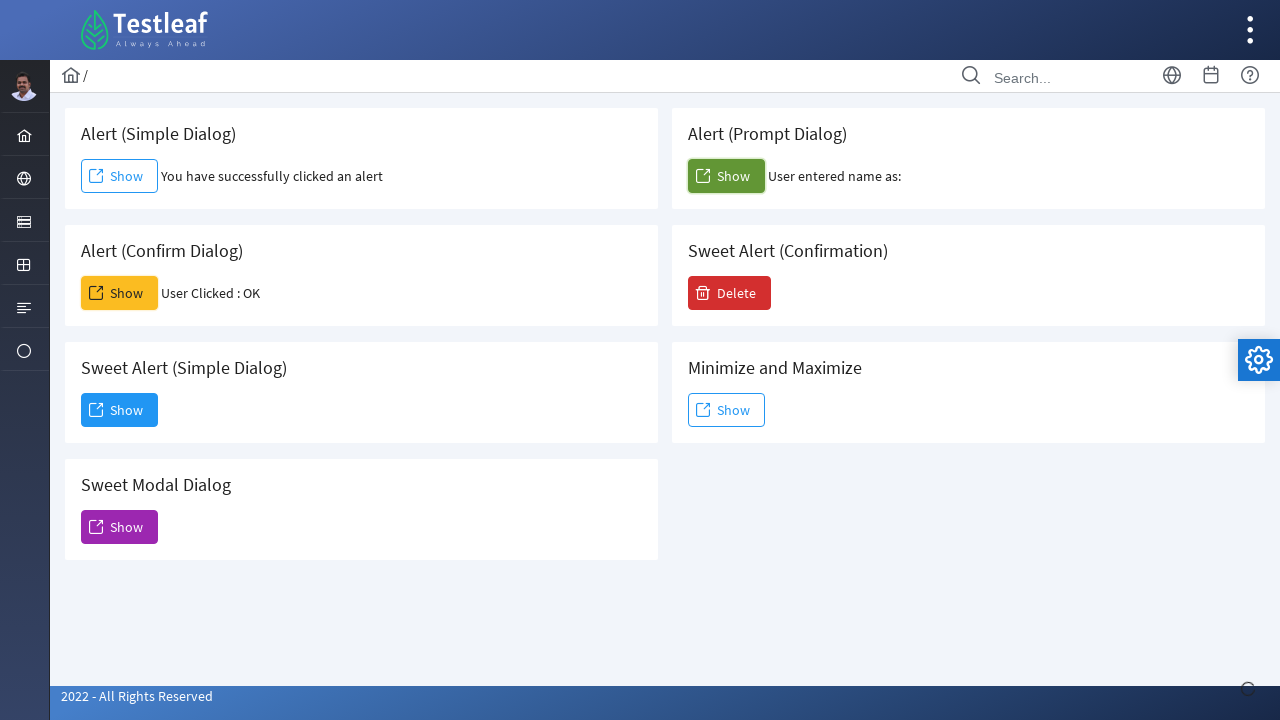

Waited 500ms for prompt alert handling
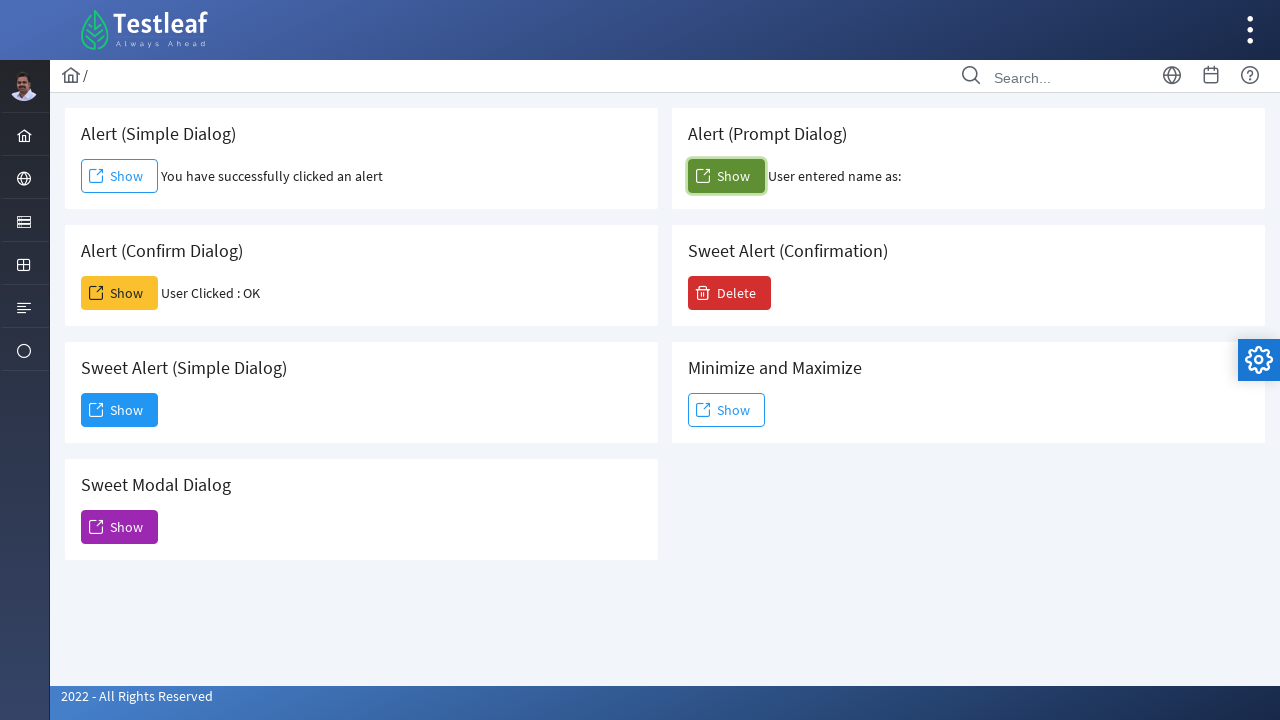

Retrieved prompt alert result: User entered name as: 
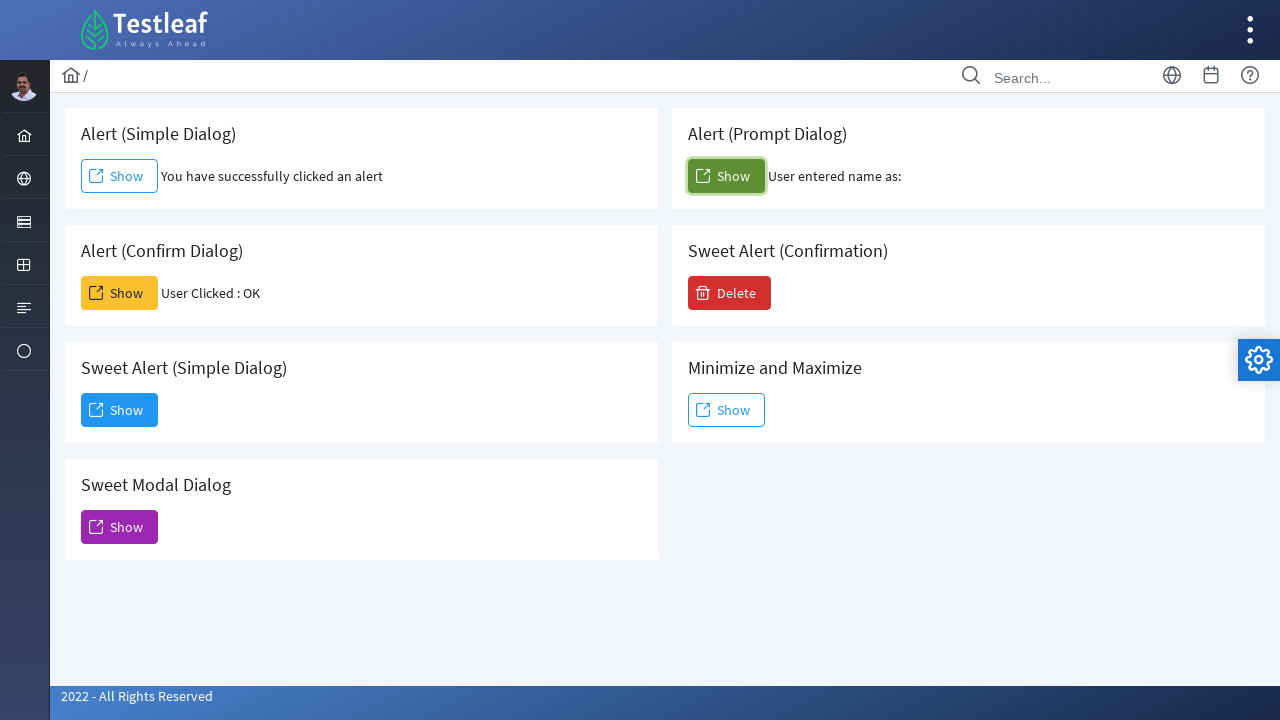

Clicked button to trigger delayed element at (120, 410) on xpath=//*[@id='j_idt88:j_idt95']
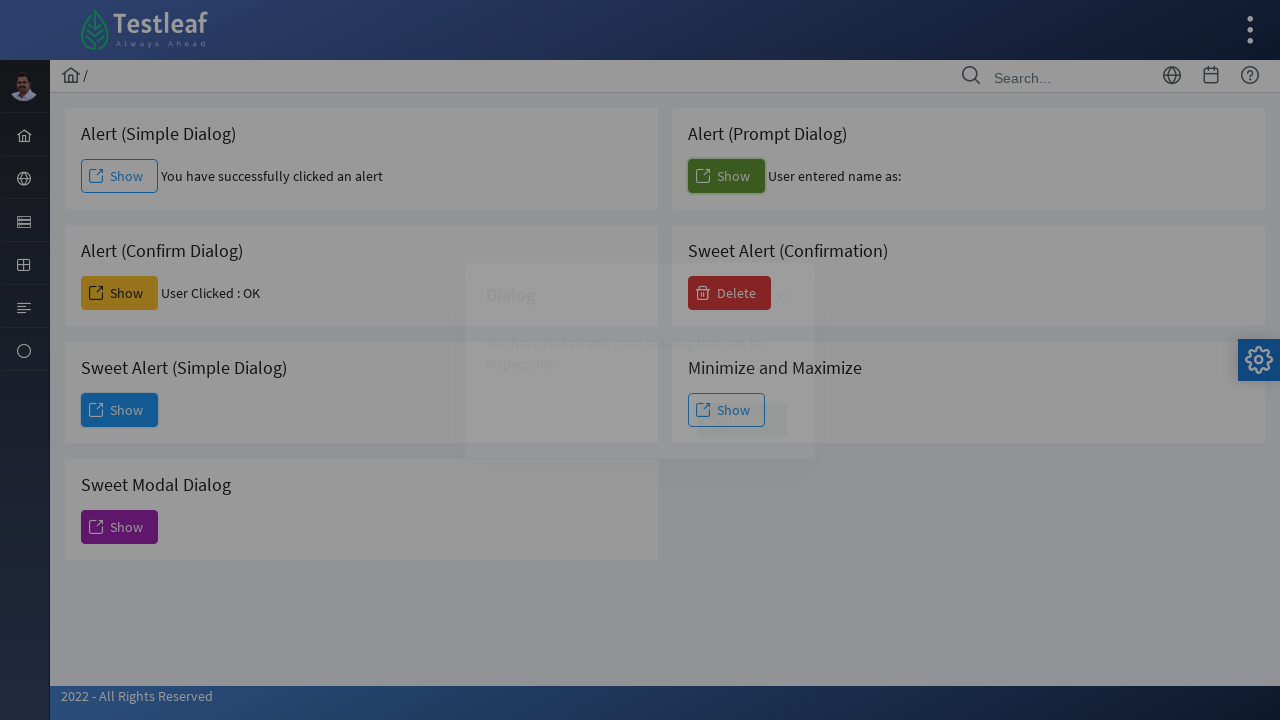

Waited for delayed button to become visible (up to 60 seconds)
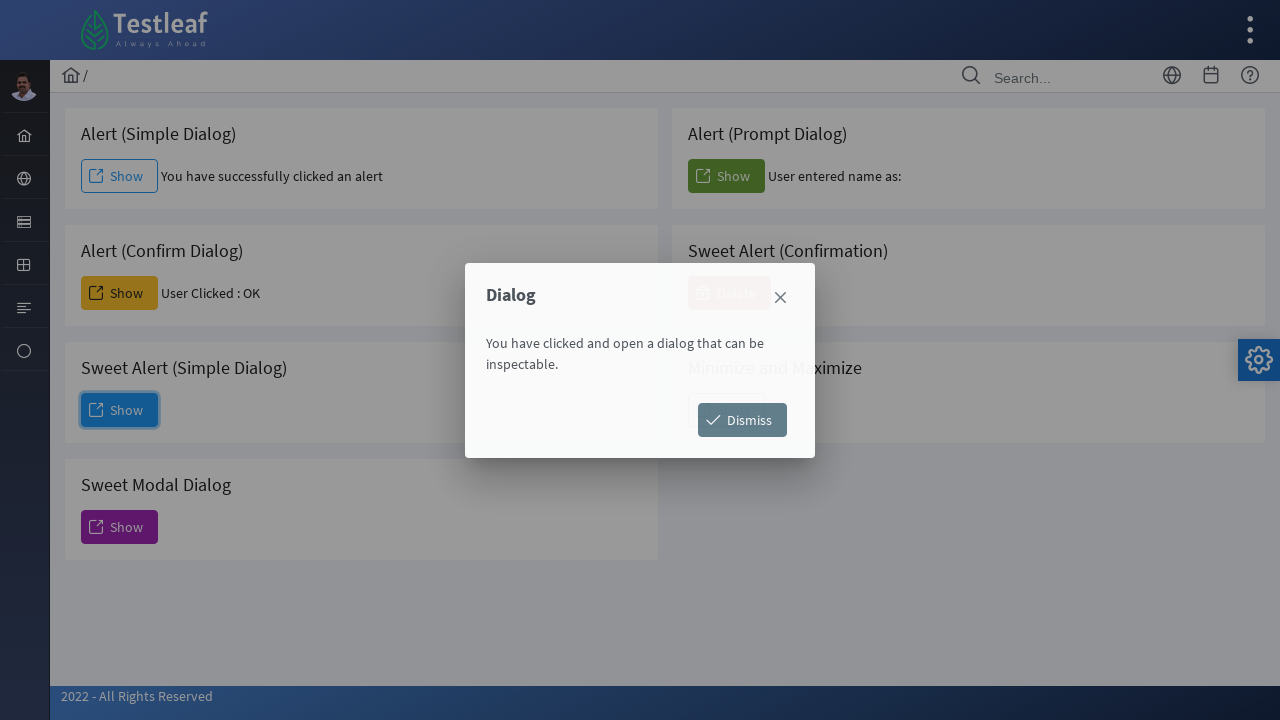

Clicked delayed button at (742, 420) on xpath=//*[@id='j_idt88:j_idt98']
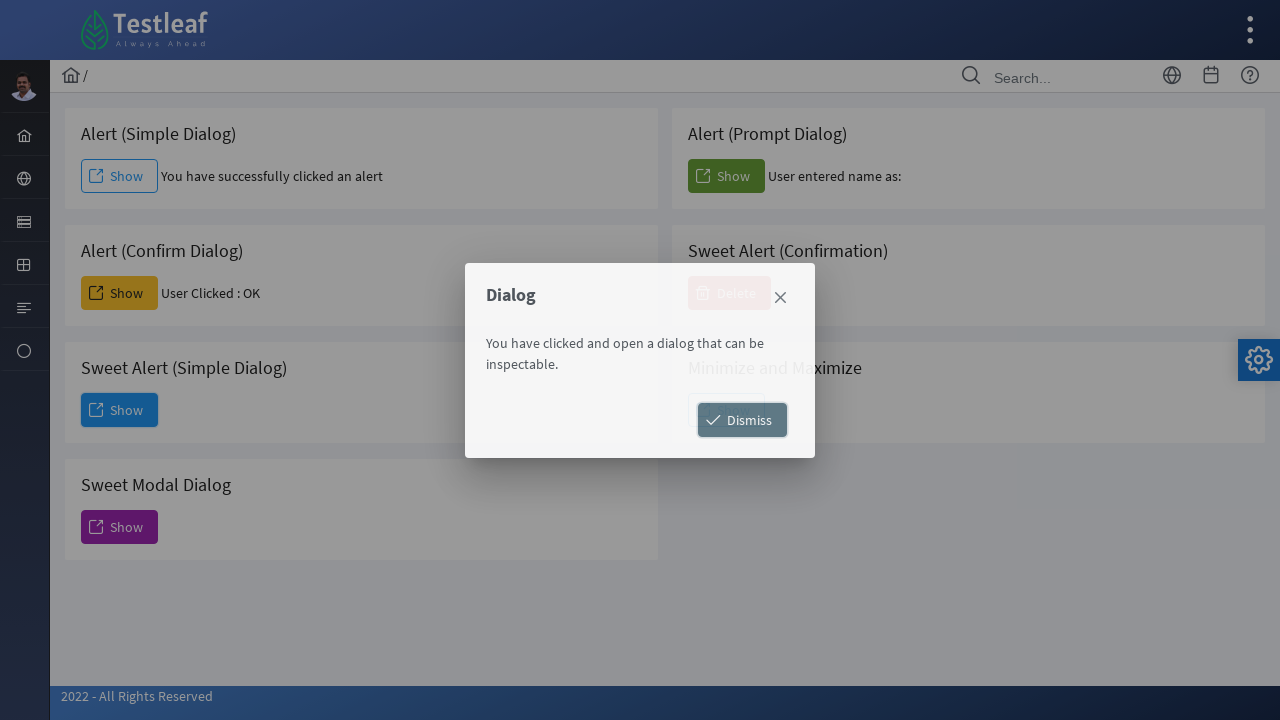

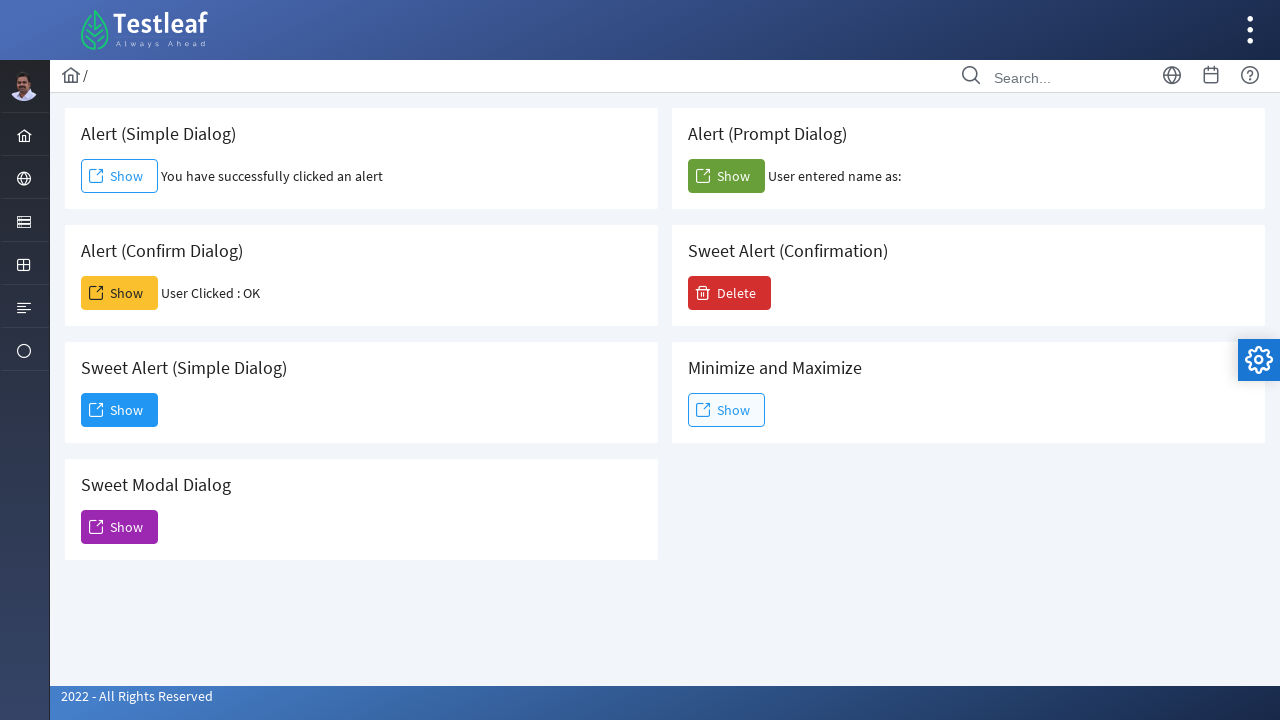